Tests checkbox interaction by navigating to checkboxes page, checking all checkboxes, and then unchecking the second checkbox

Starting URL: https://the-internet.herokuapp.com/

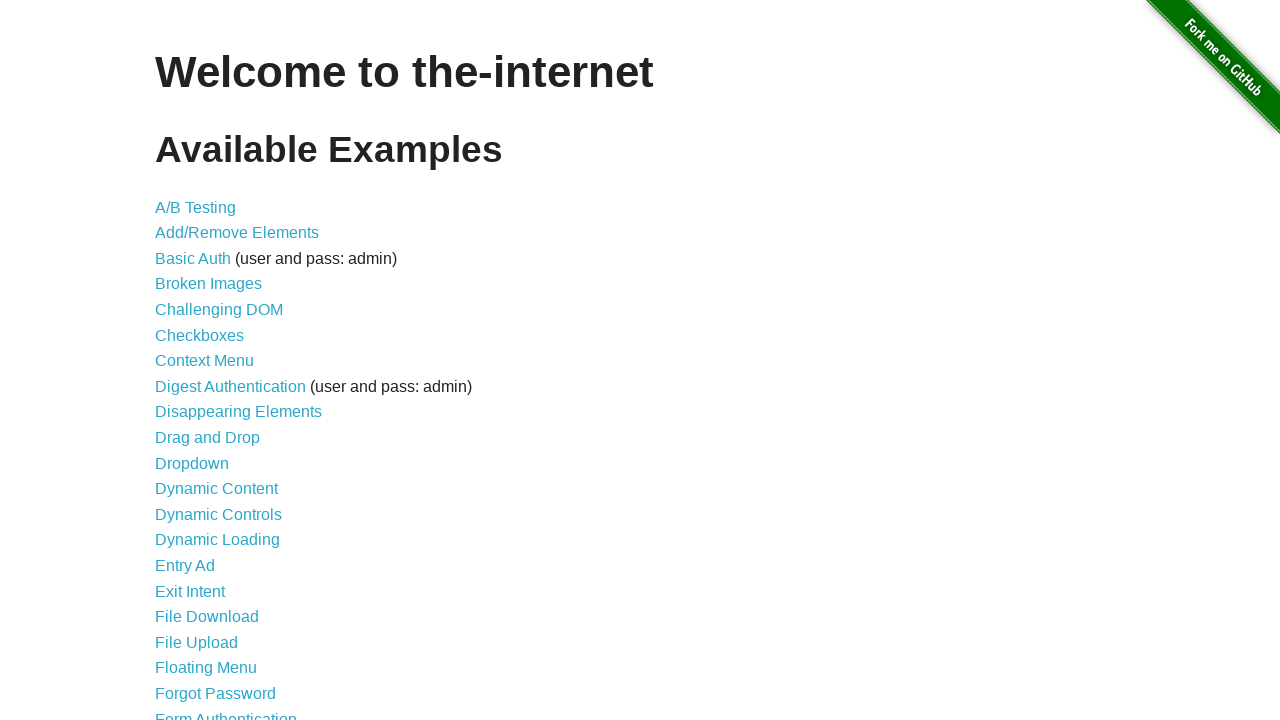

Navigated to The Internet homepage
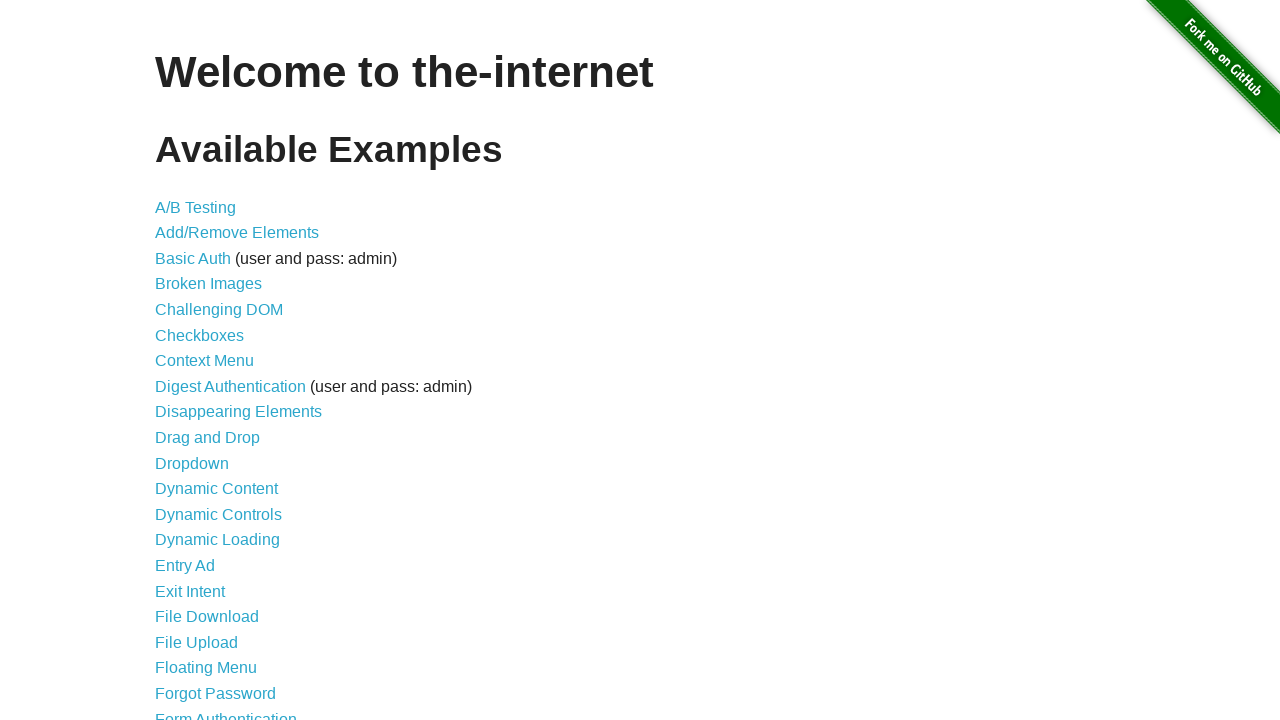

Clicked on checkboxes link at (200, 335) on #content [href$='checkboxes']
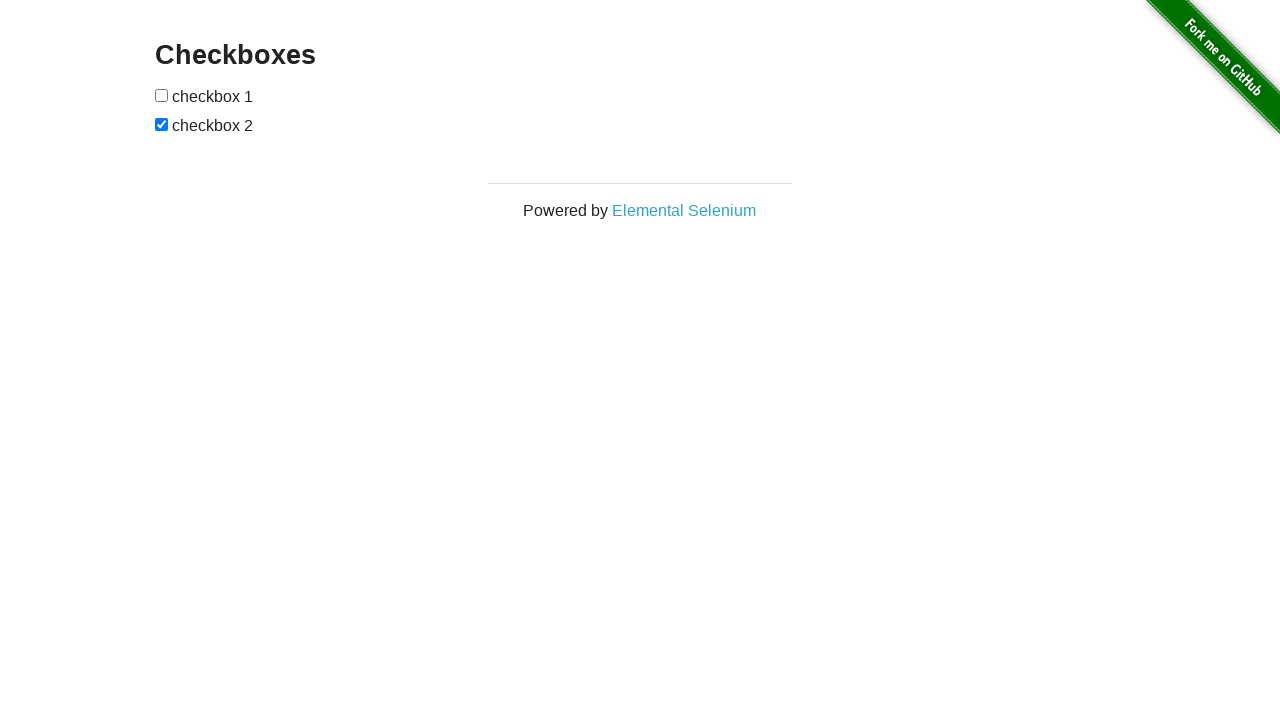

Checked checkbox 1 at (162, 95) on [type=checkbox] >> nth=0
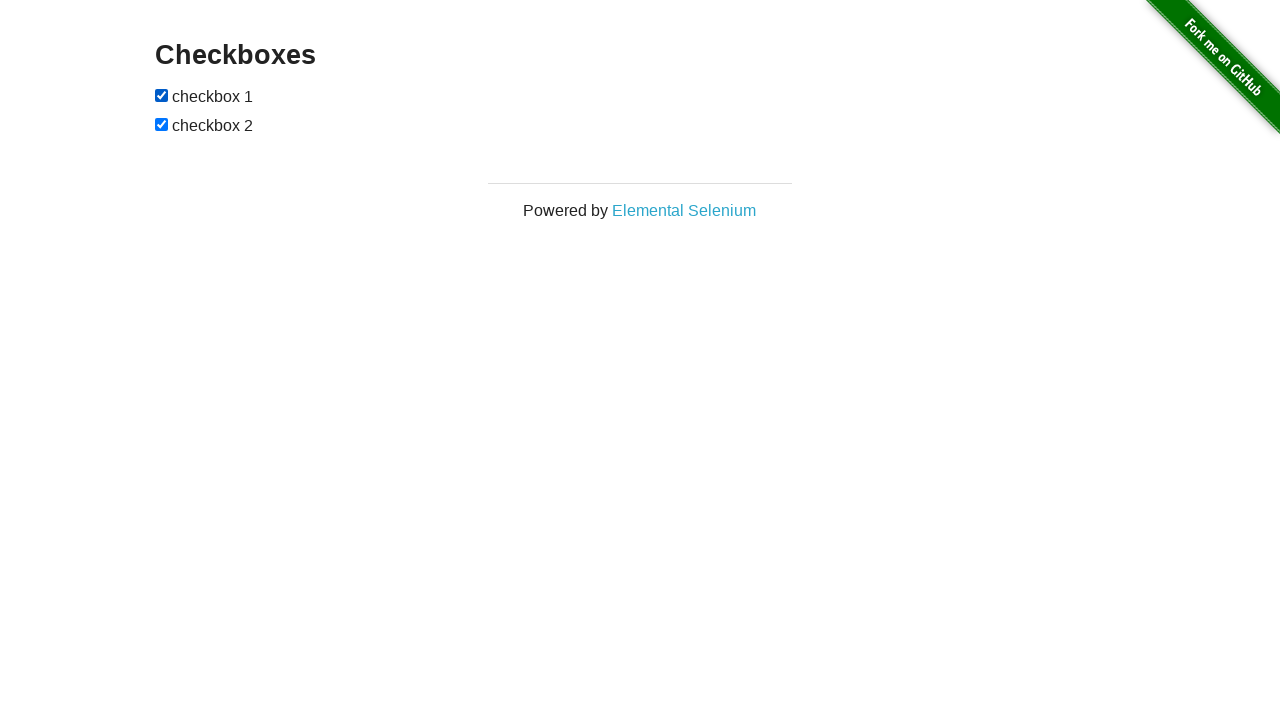

Unchecked the second checkbox at (162, 124) on xpath=//form[@id='checkboxes']/input[2]
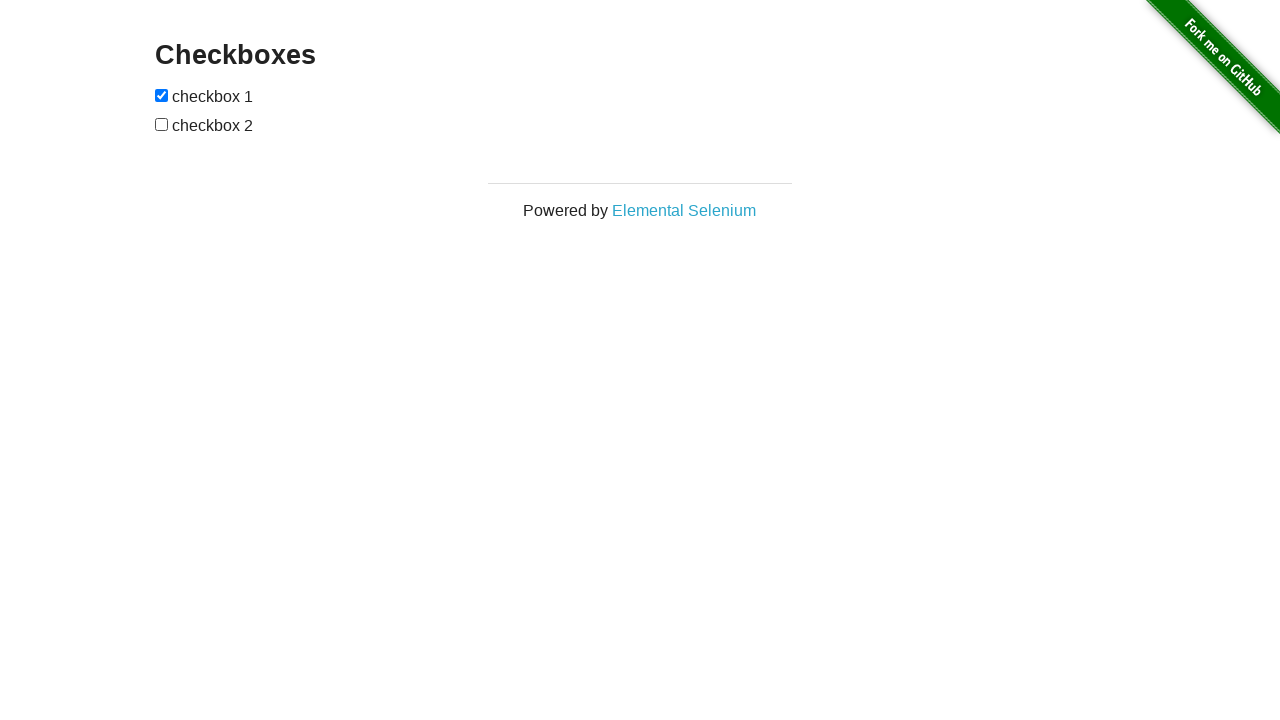

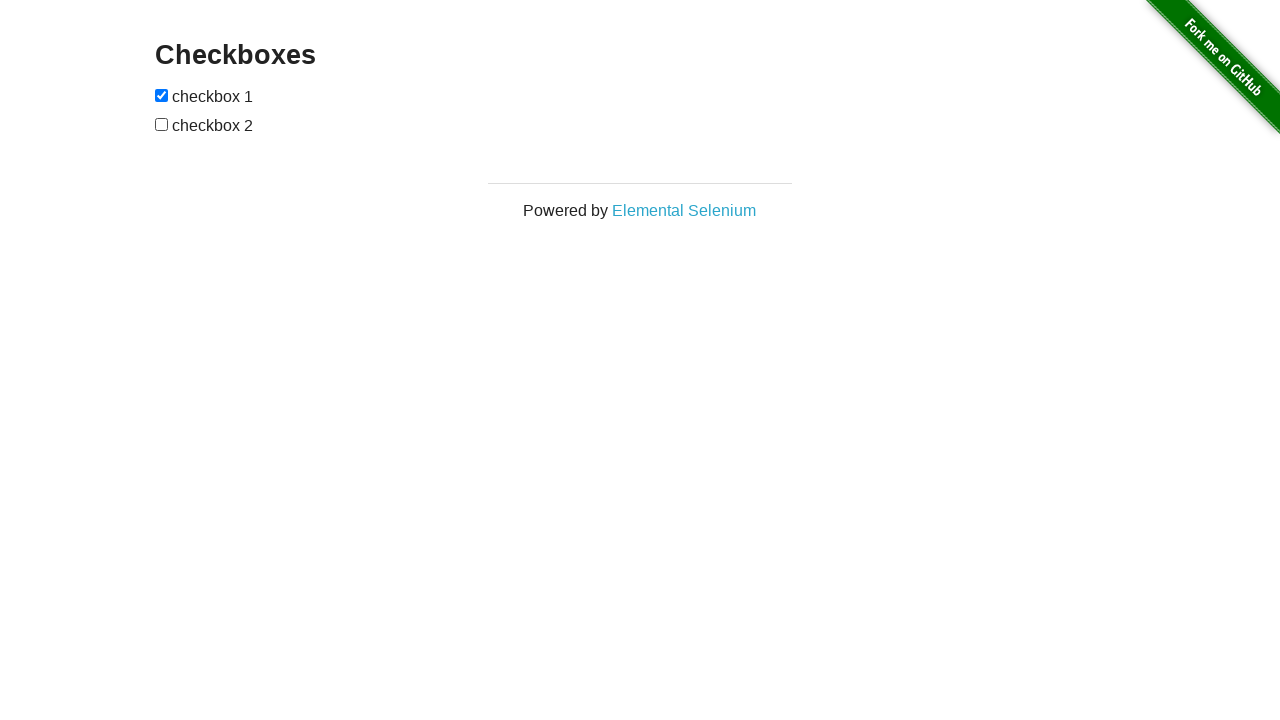